Tests switching between multiple browser windows by clicking a link that opens a new window, then switching between the original and new windows using window handles order (first/last).

Starting URL: https://the-internet.herokuapp.com/windows

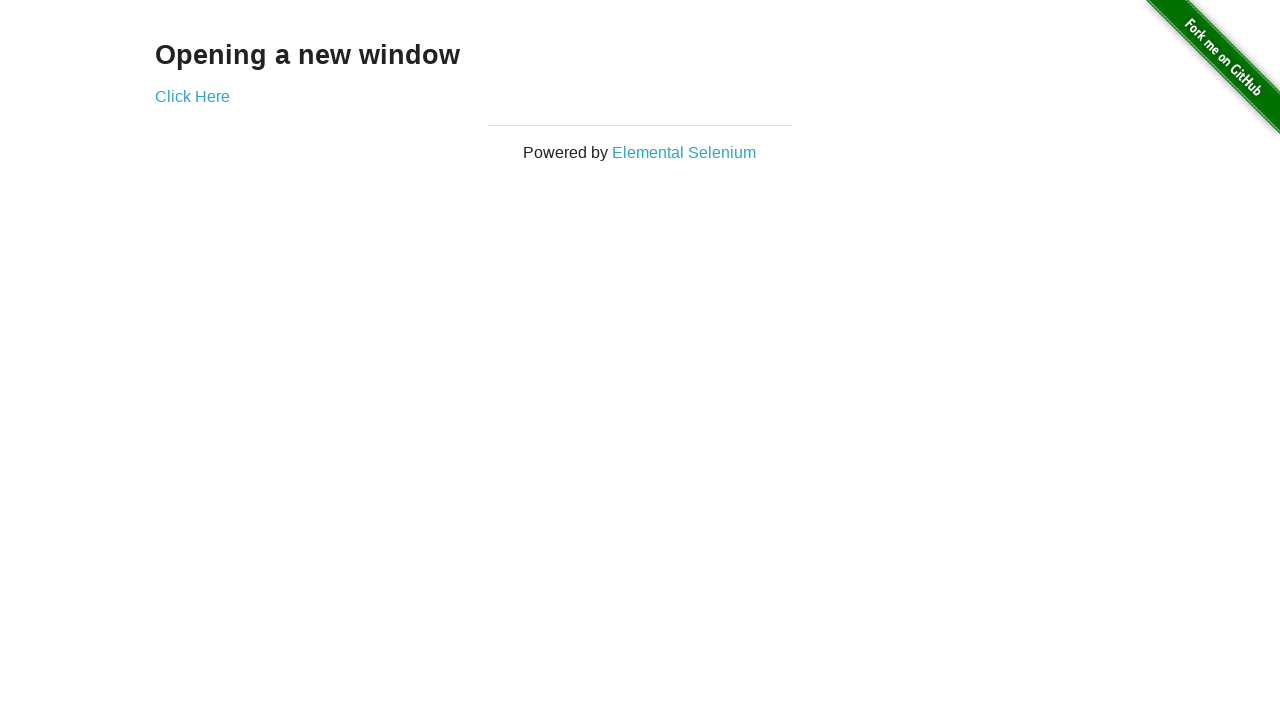

Clicked link to open new window at (192, 96) on .example a
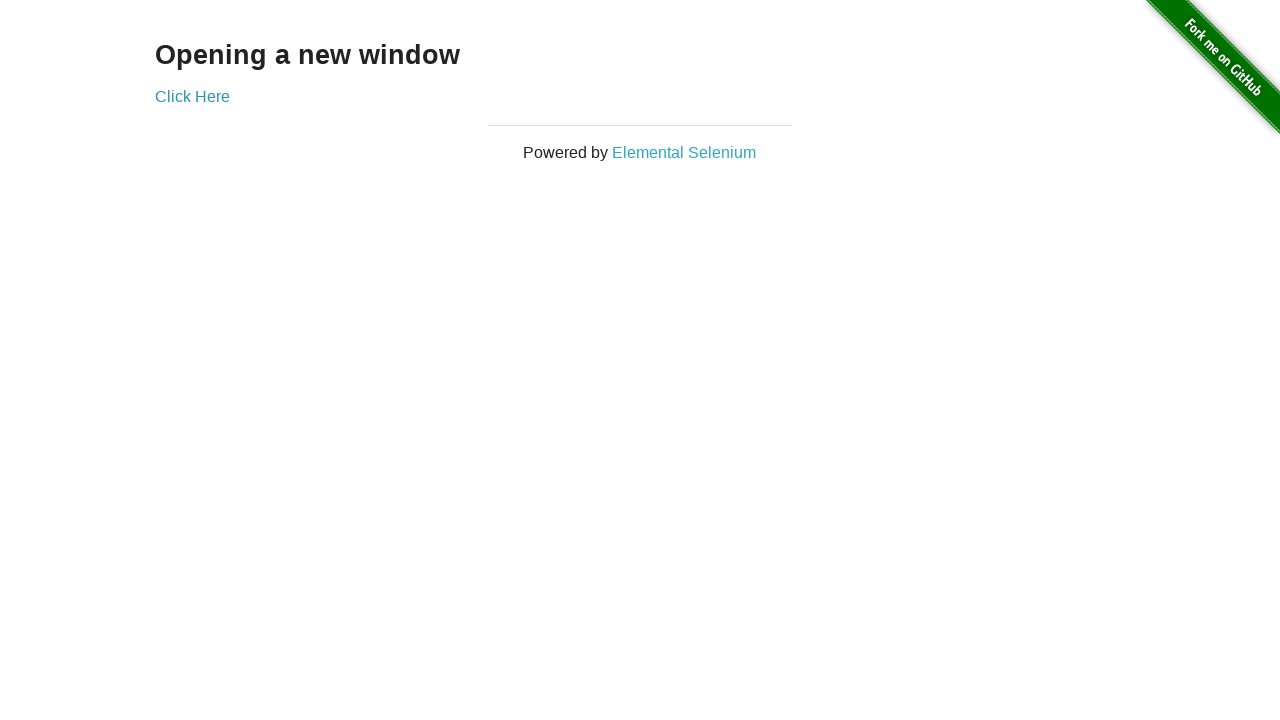

New window opened and captured at (192, 96) on .example a
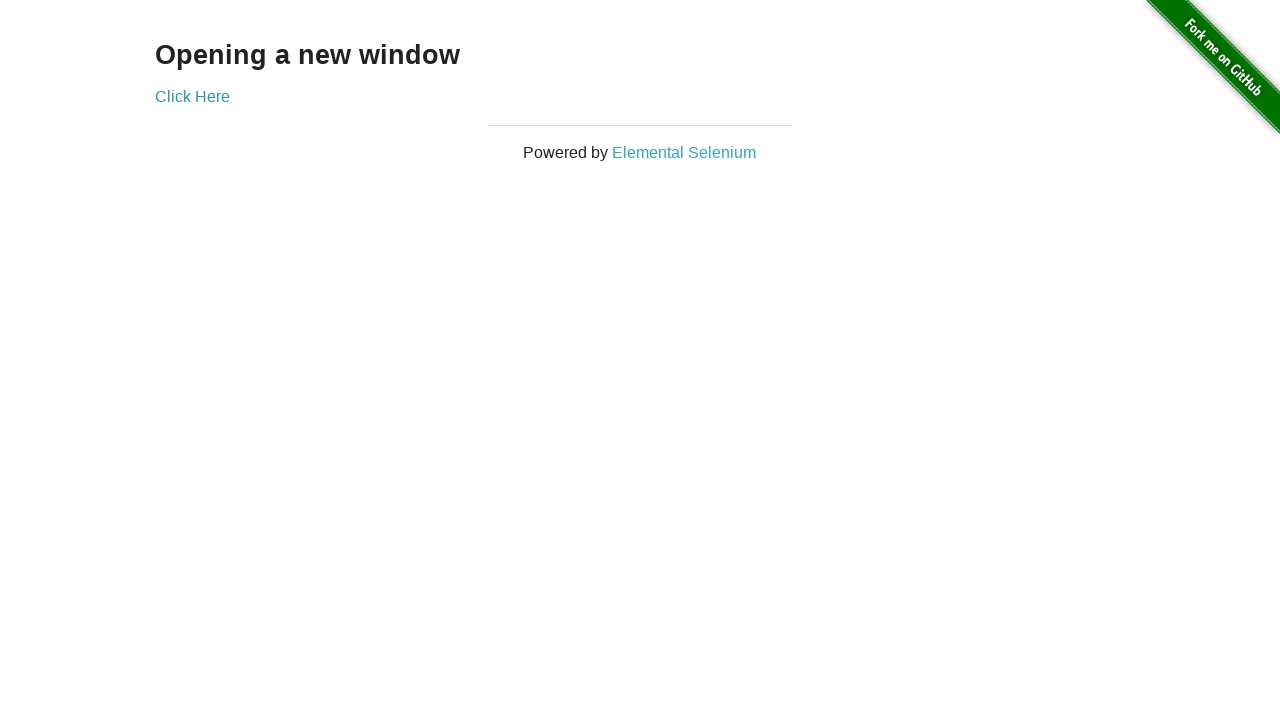

New window page loaded
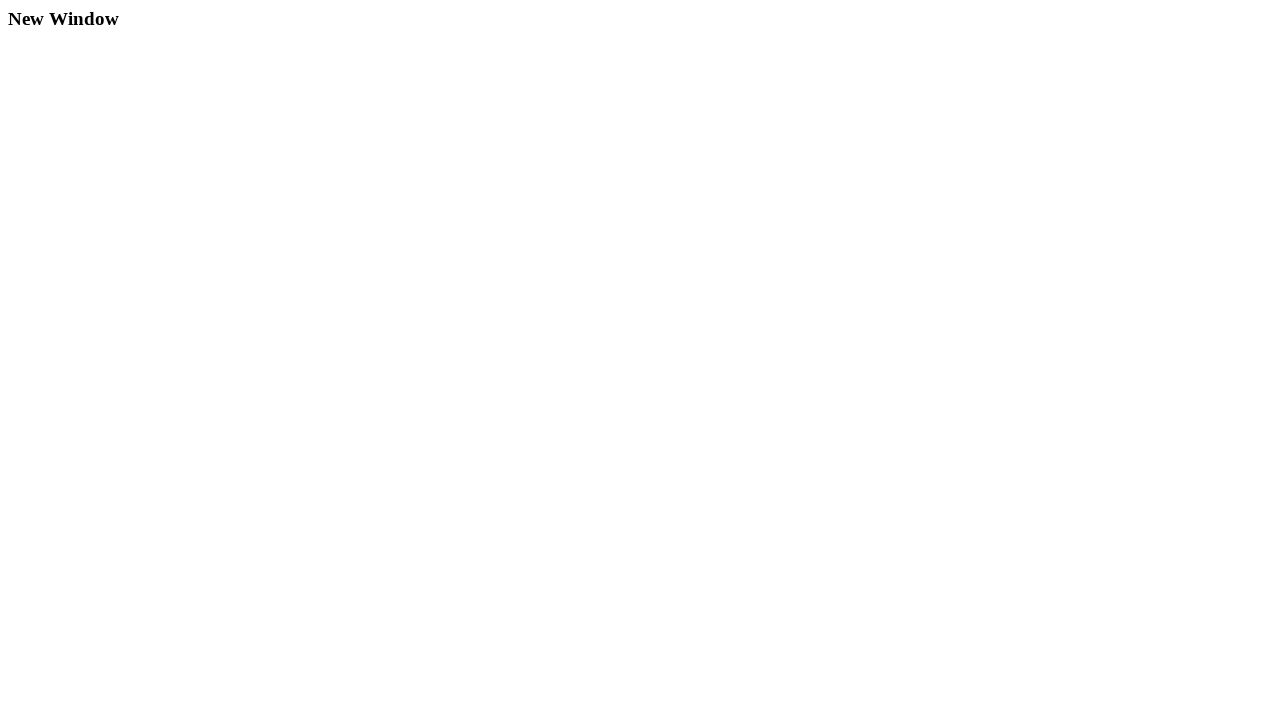

Verified original page title is 'The Internet'
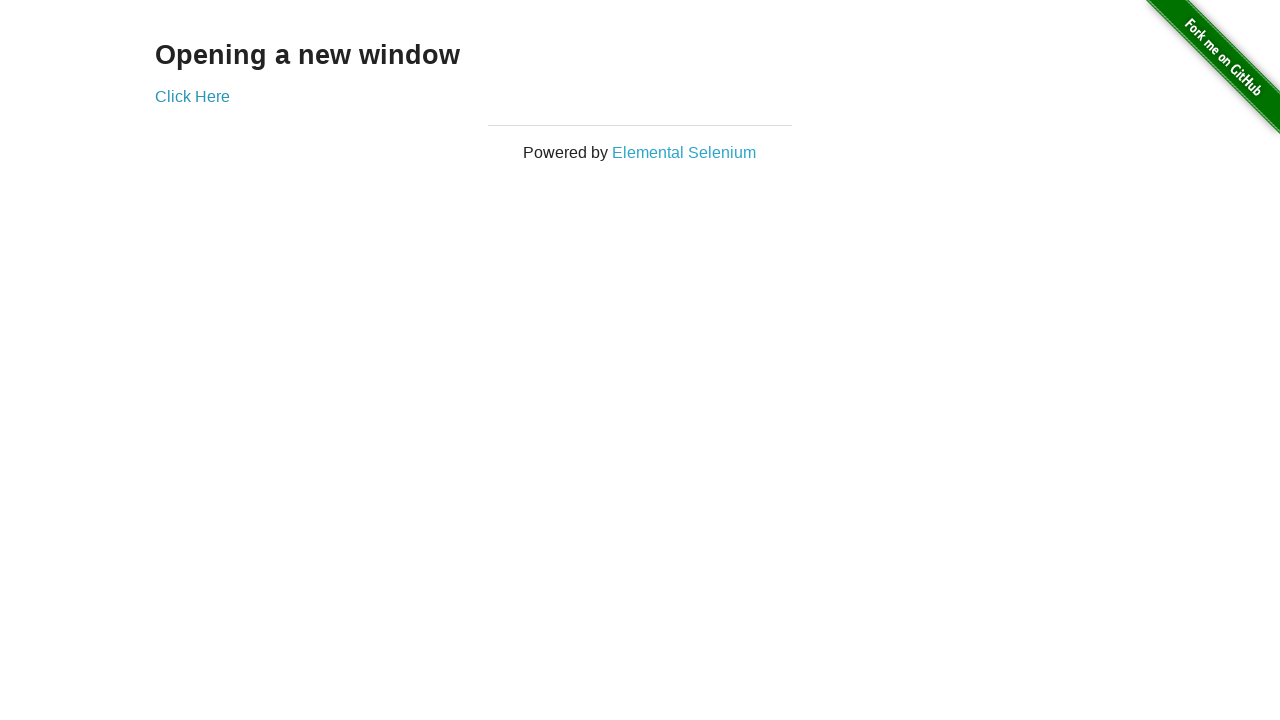

New window title became available
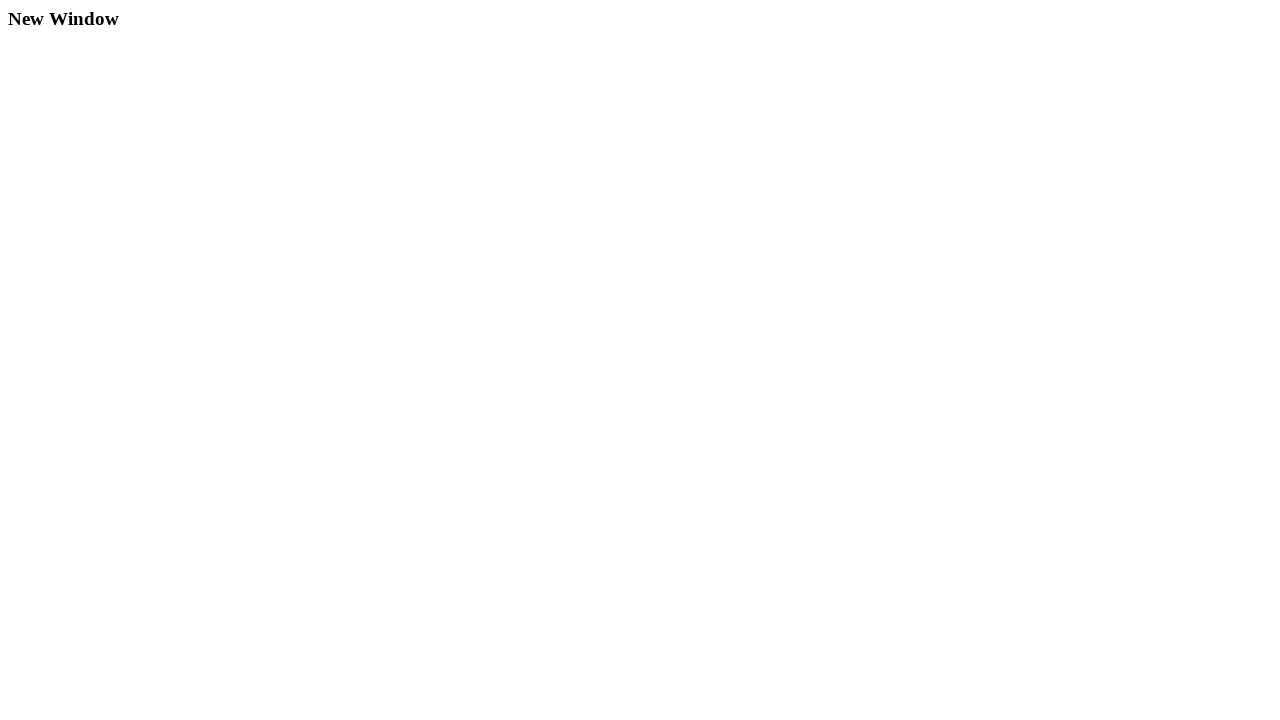

Verified new window title is 'New Window'
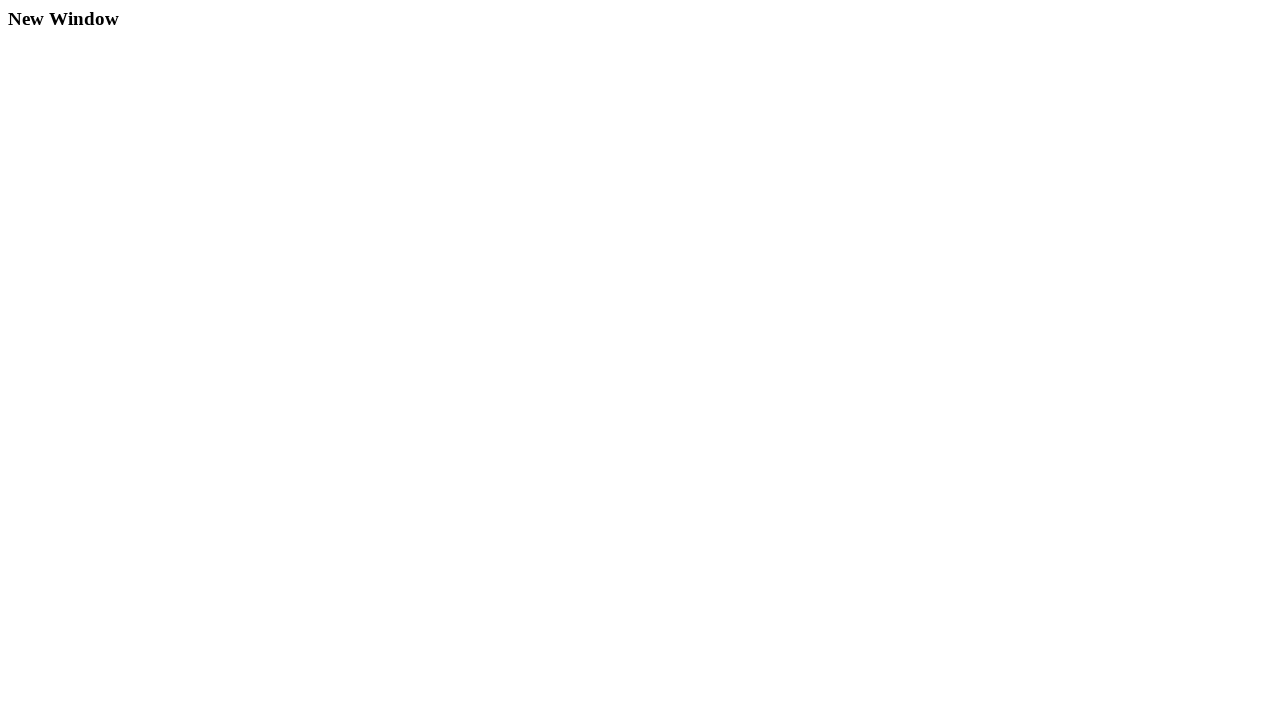

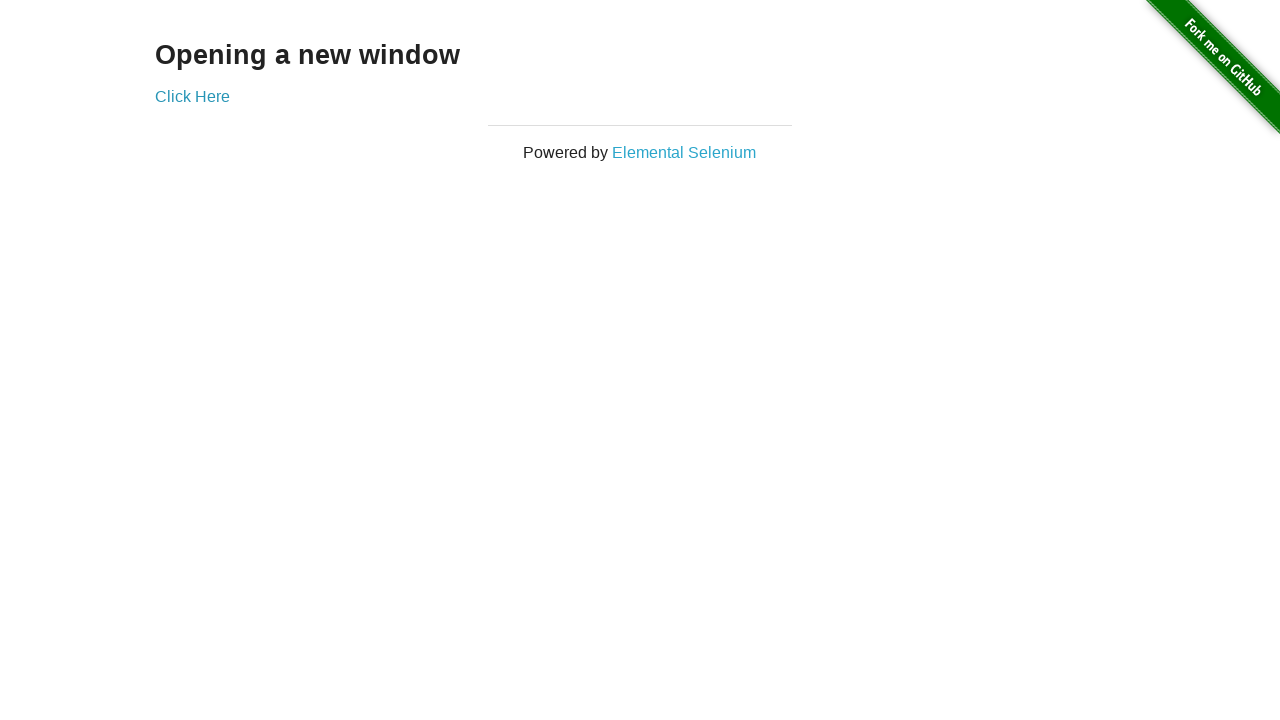